Navigates to GeeksforGeeks website and retrieves the current browser window position (x, y coordinates) to verify the window positioning functionality.

Starting URL: https://www.geeksforgeeks.org/

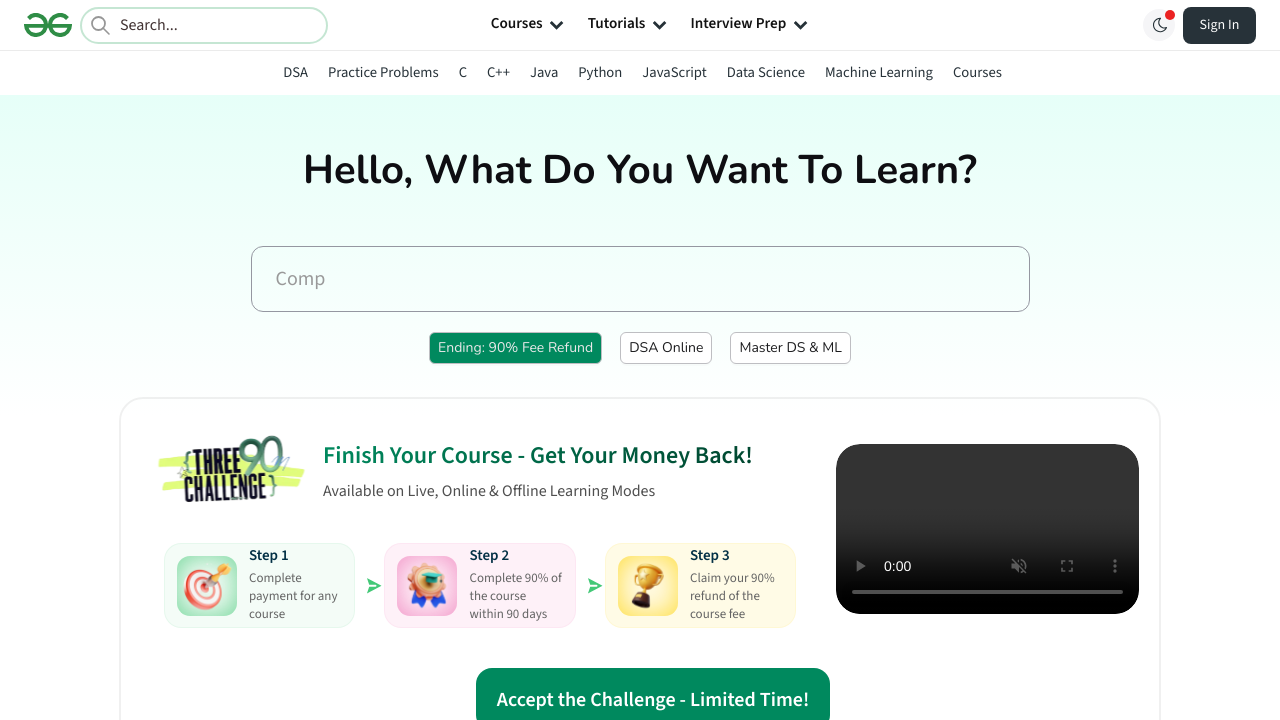

Waited for GeeksforGeeks page to load (domcontentloaded event)
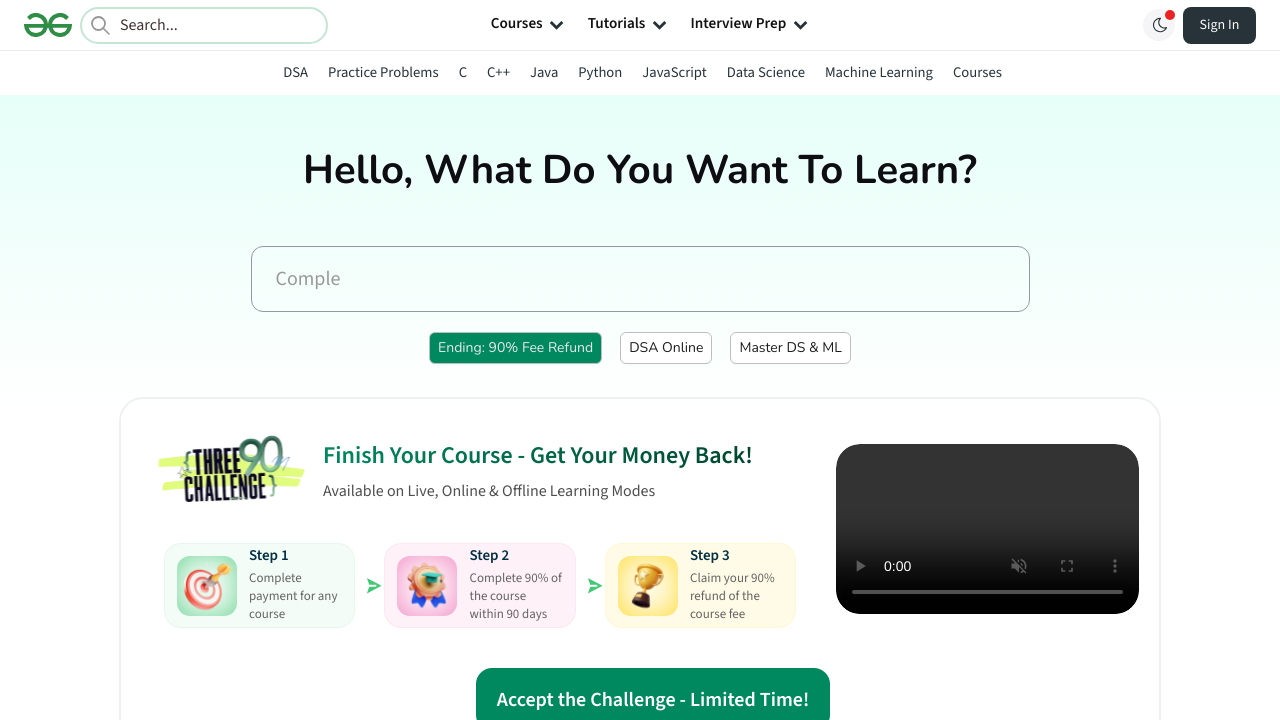

Retrieved viewport size: {'width': 1280, 'height': 720}
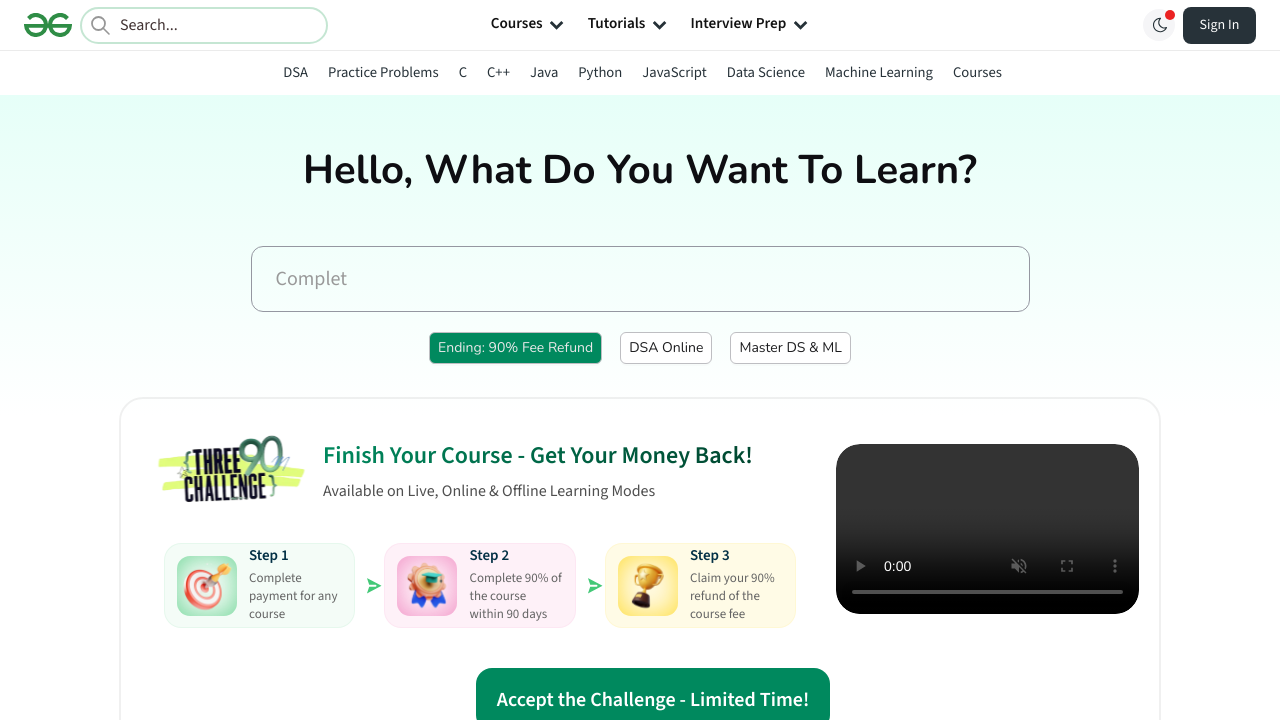

Printed viewport size to console
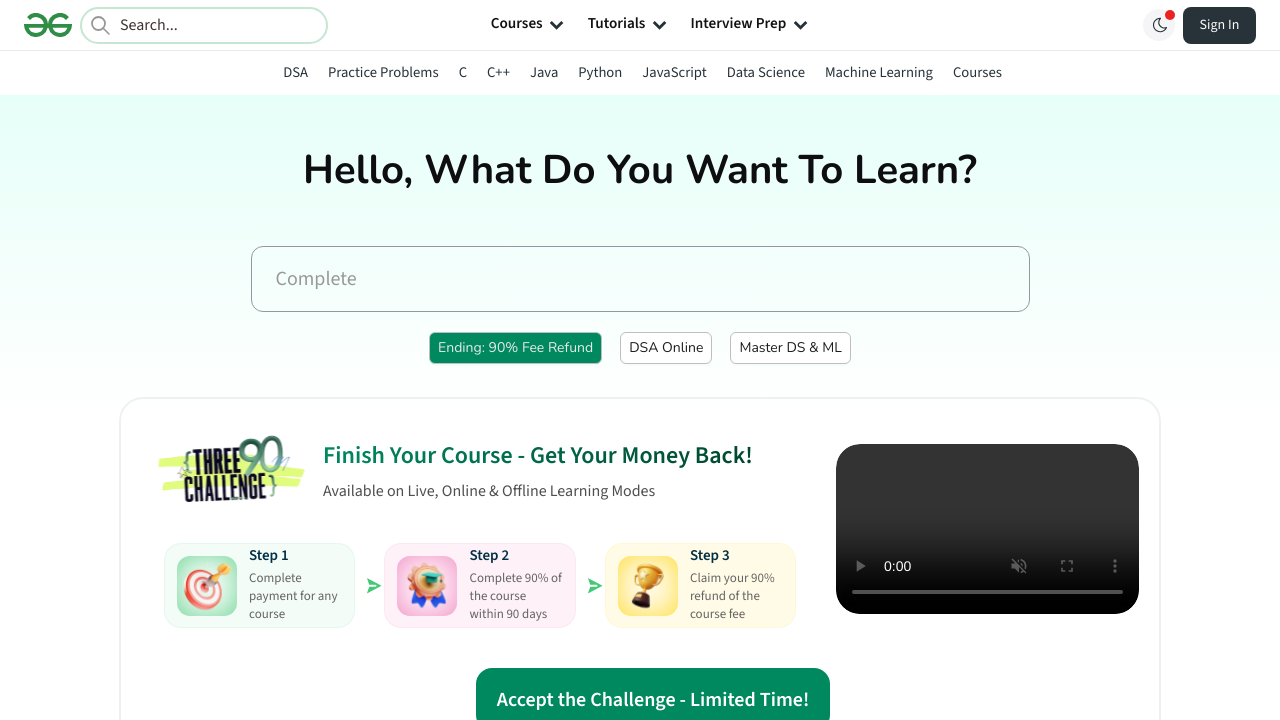

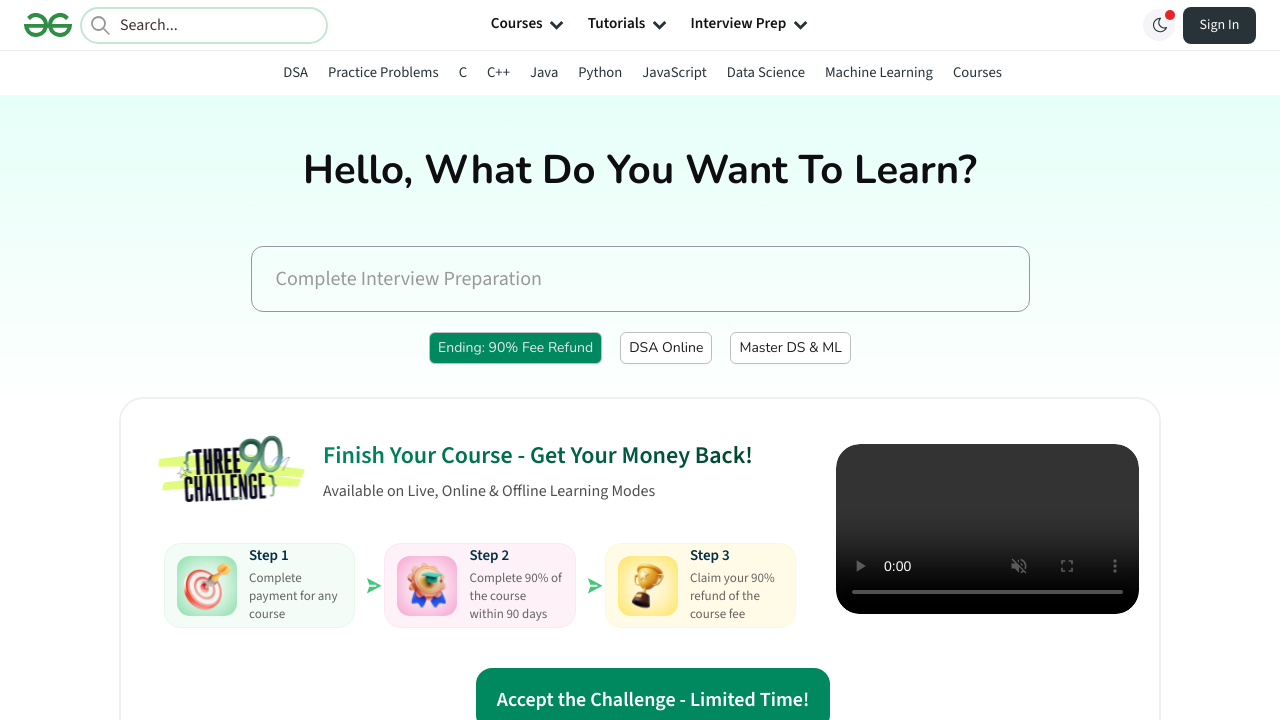